Tests the Add/Remove Elements functionality by clicking to add an element and then clicking to remove it

Starting URL: https://the-internet.herokuapp.com/

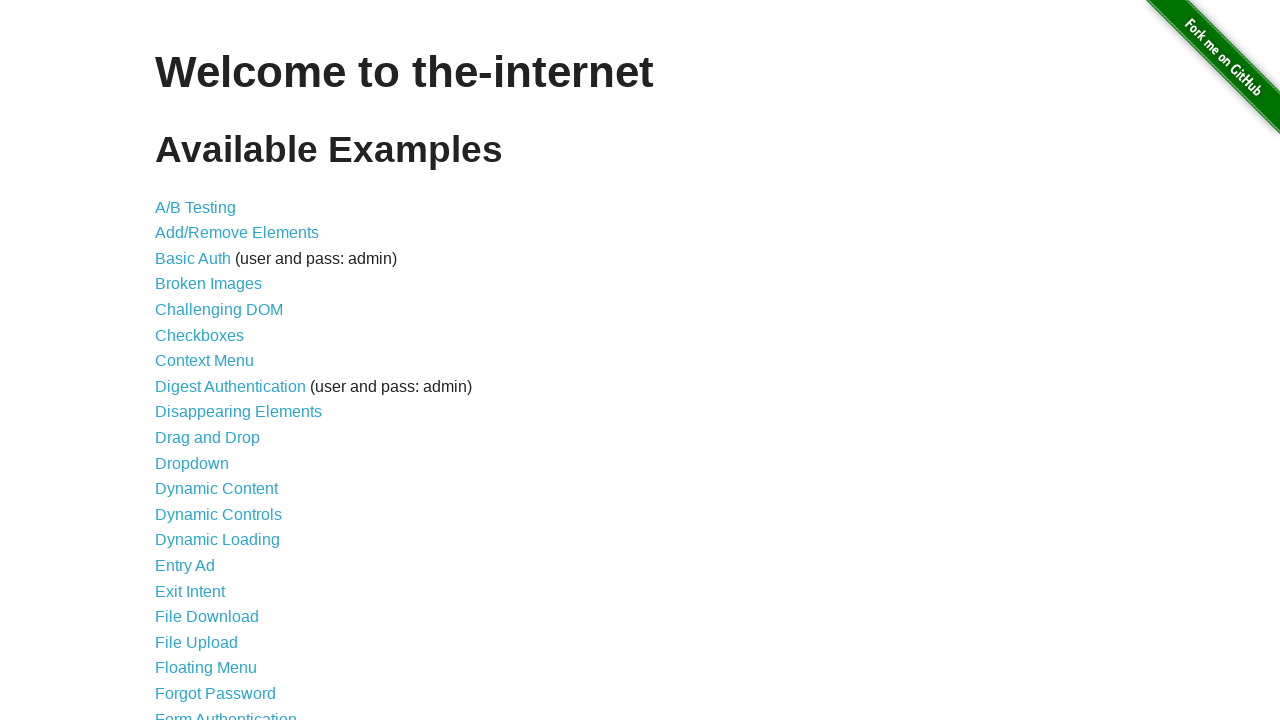

Clicked on Add/Remove Elements link at (237, 233) on a[href='/add_remove_elements/']
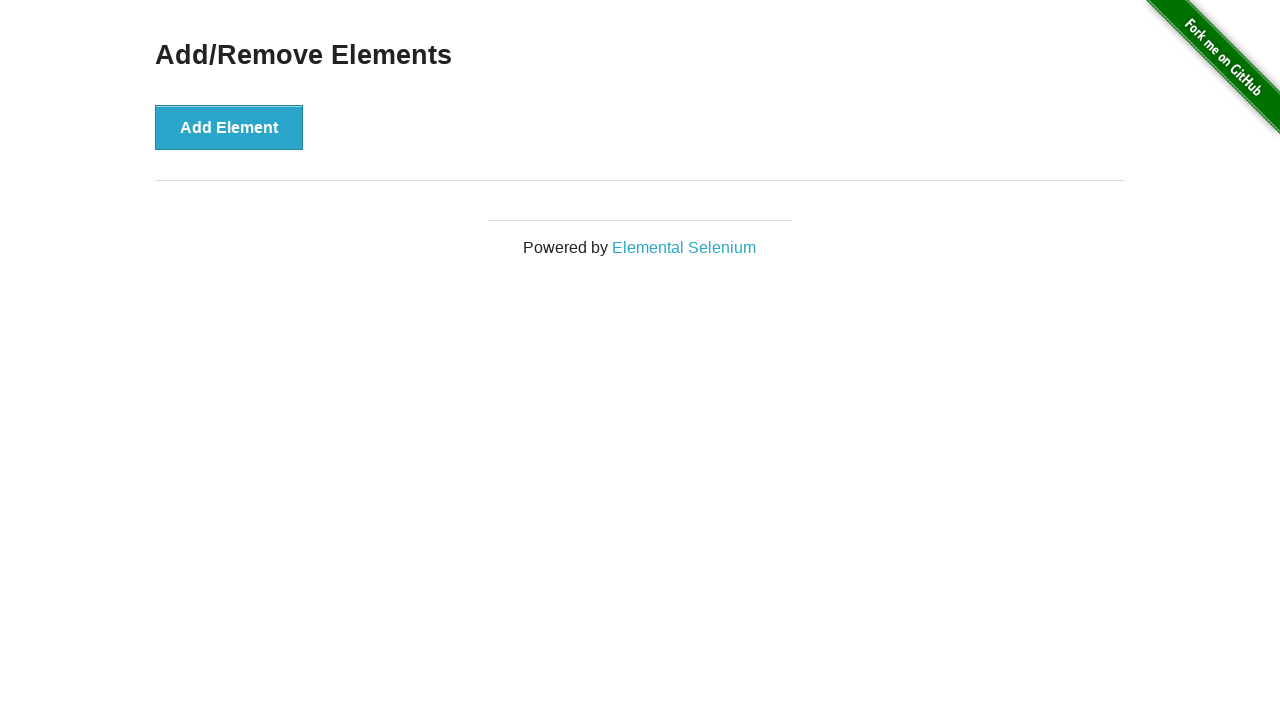

Clicked Add Element button at (229, 127) on #content div button
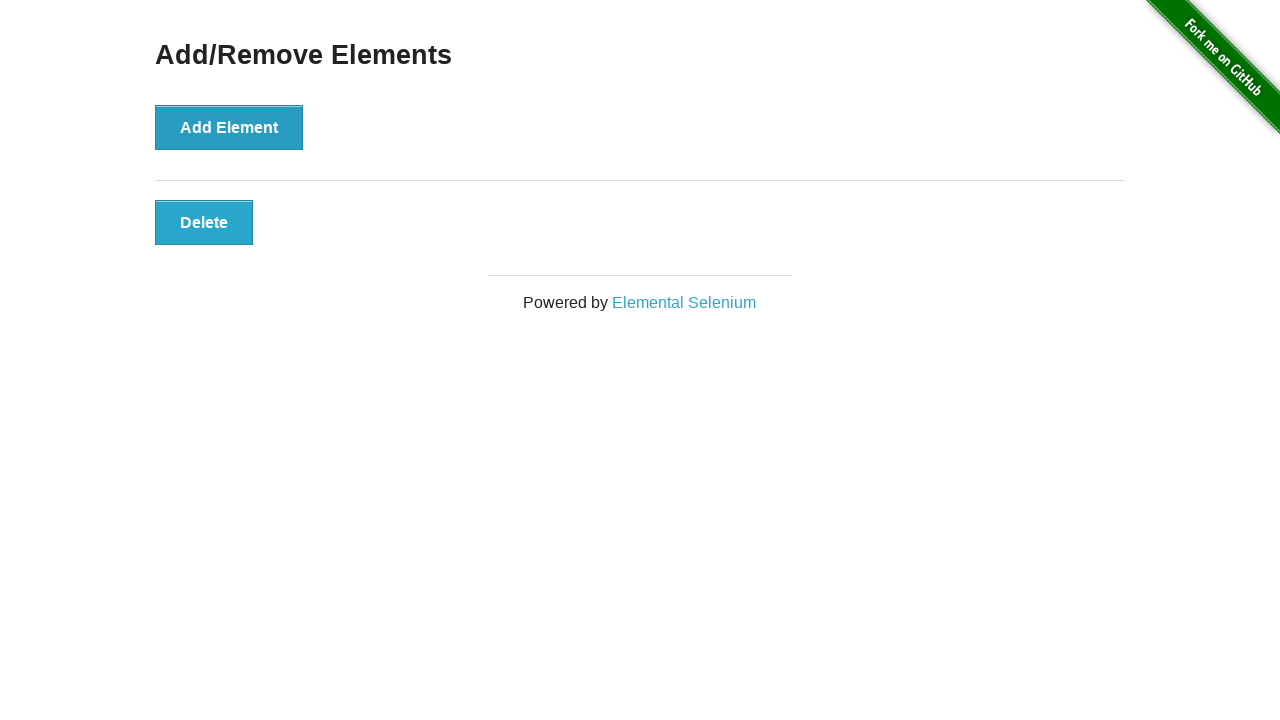

Delete button appeared
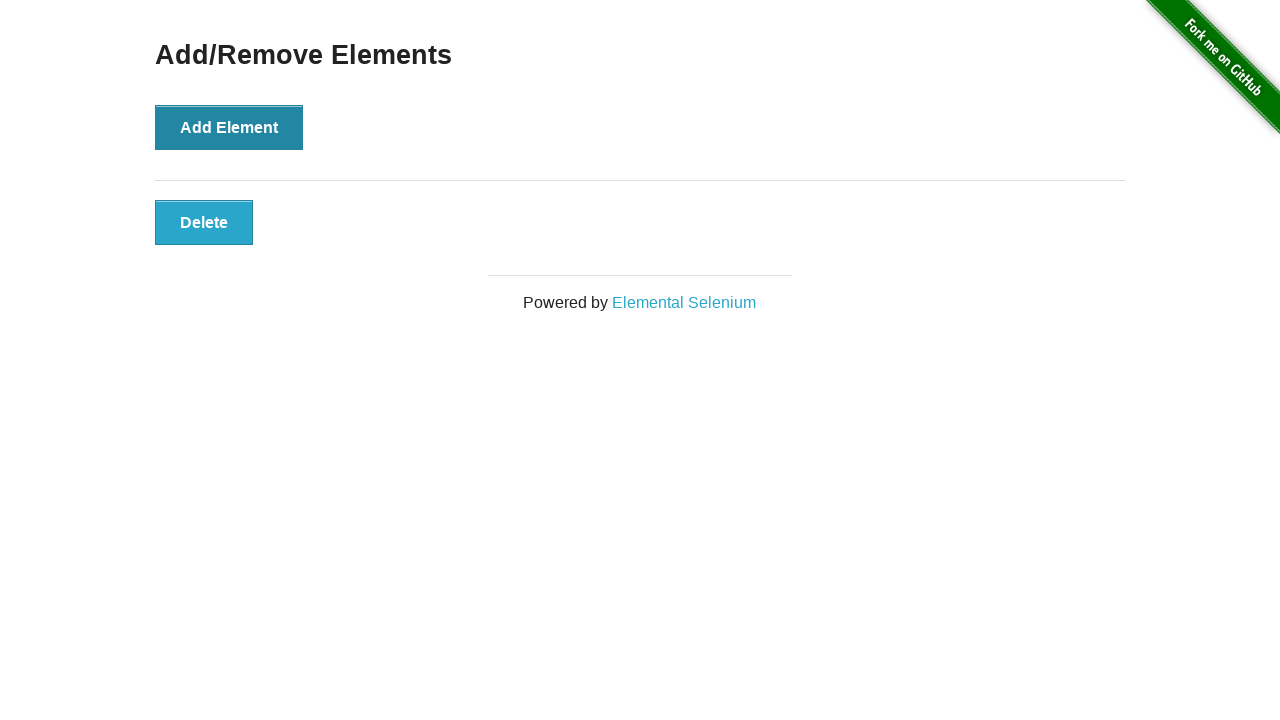

Clicked Delete button to remove the element at (204, 222) on #elements button
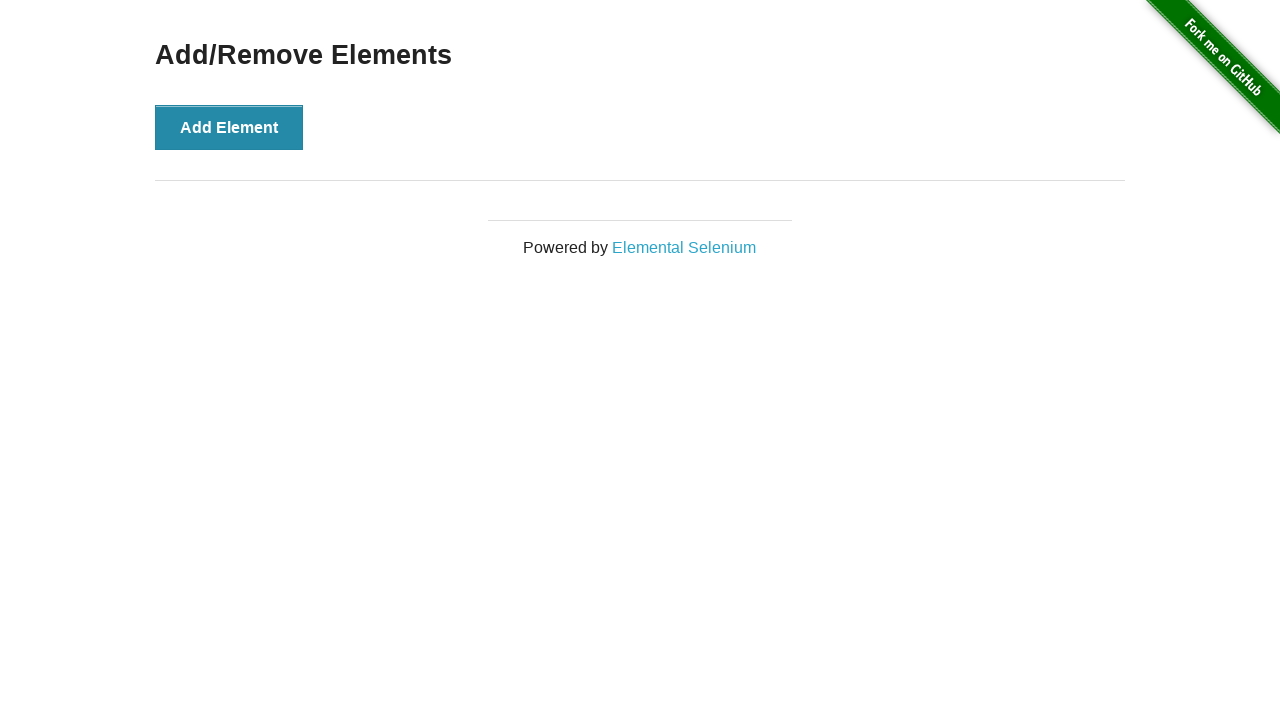

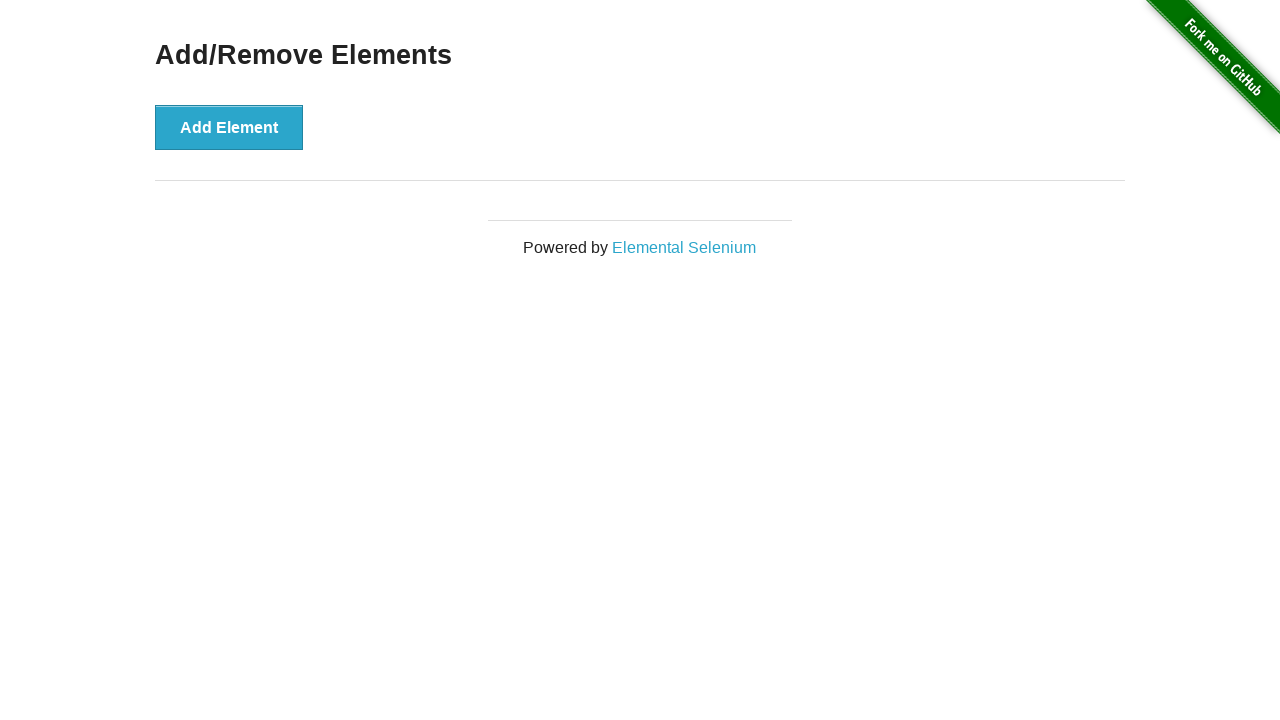